Tests a data types form by filling in personal information fields (name, address, email, phone, city, country, job position, company) while leaving zip code empty, then submits and verifies that zip code shows error styling while other fields show success styling.

Starting URL: https://bonigarcia.dev/selenium-webdriver-java/data-types.html

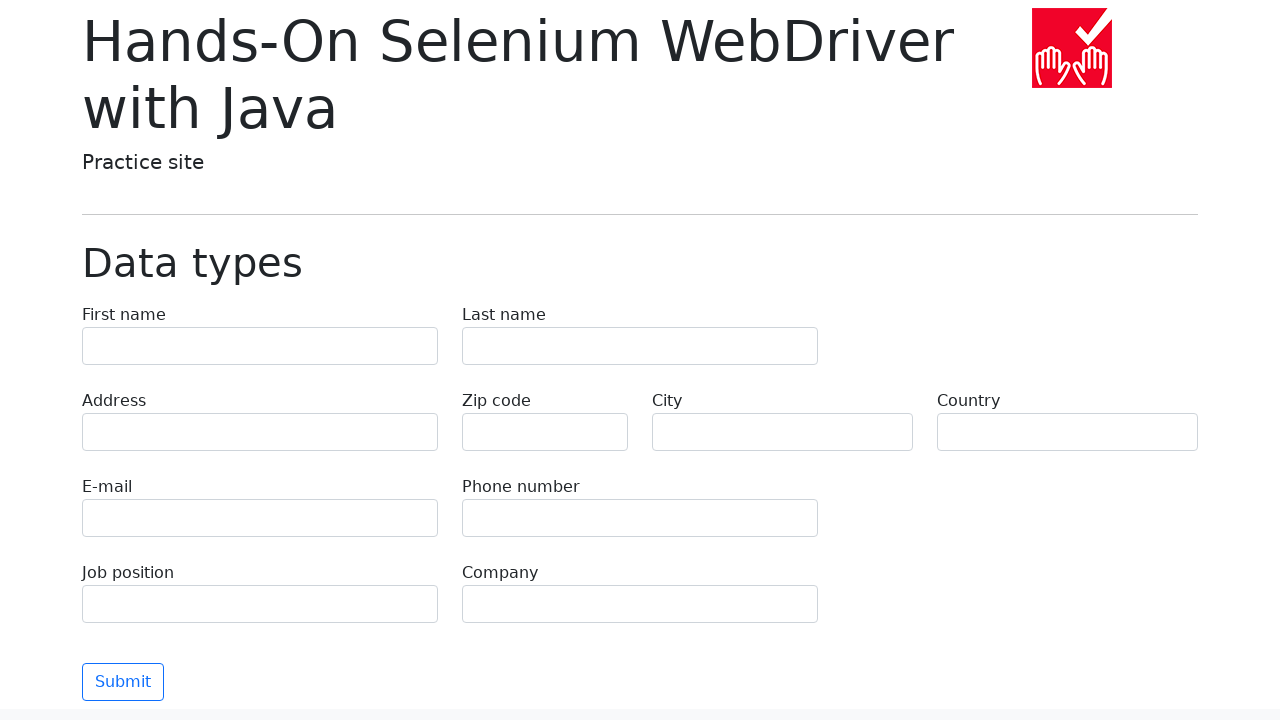

Filled first name field with 'Иван' on input[name='first-name']
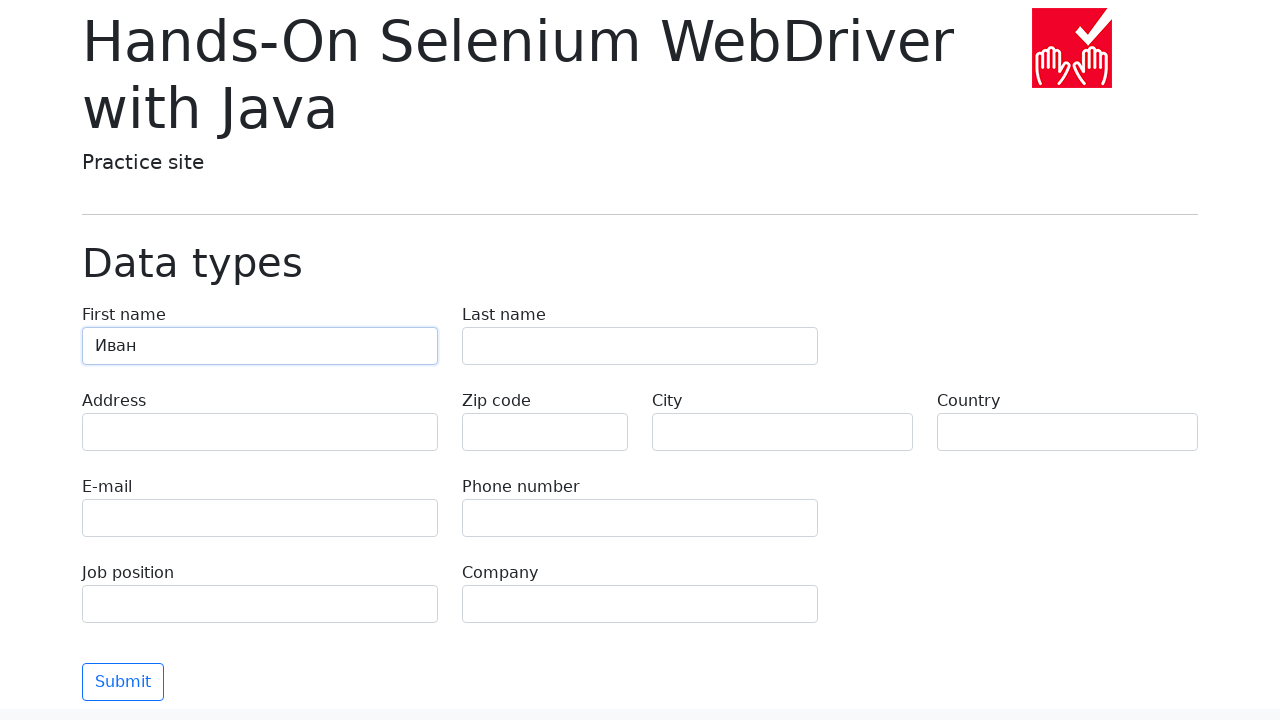

Filled last name field with 'Петров' on input[name='last-name']
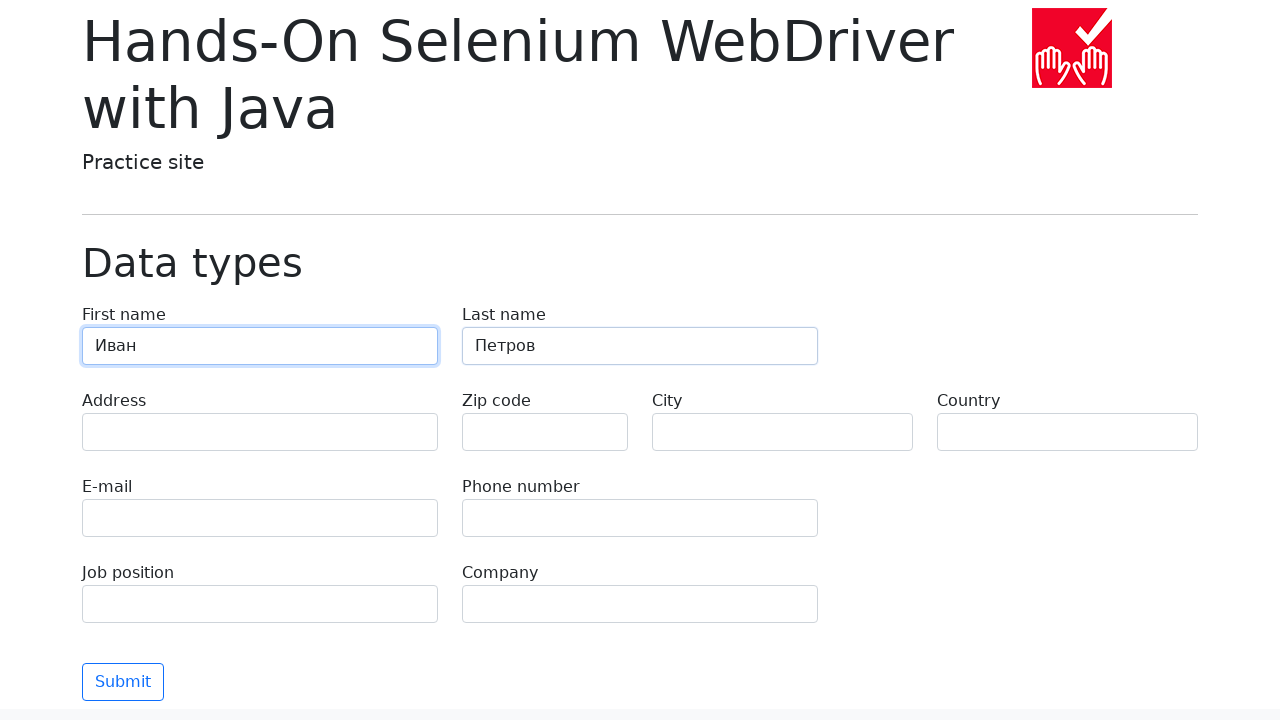

Filled address field with 'Ленина, 55-3' on input[name='address']
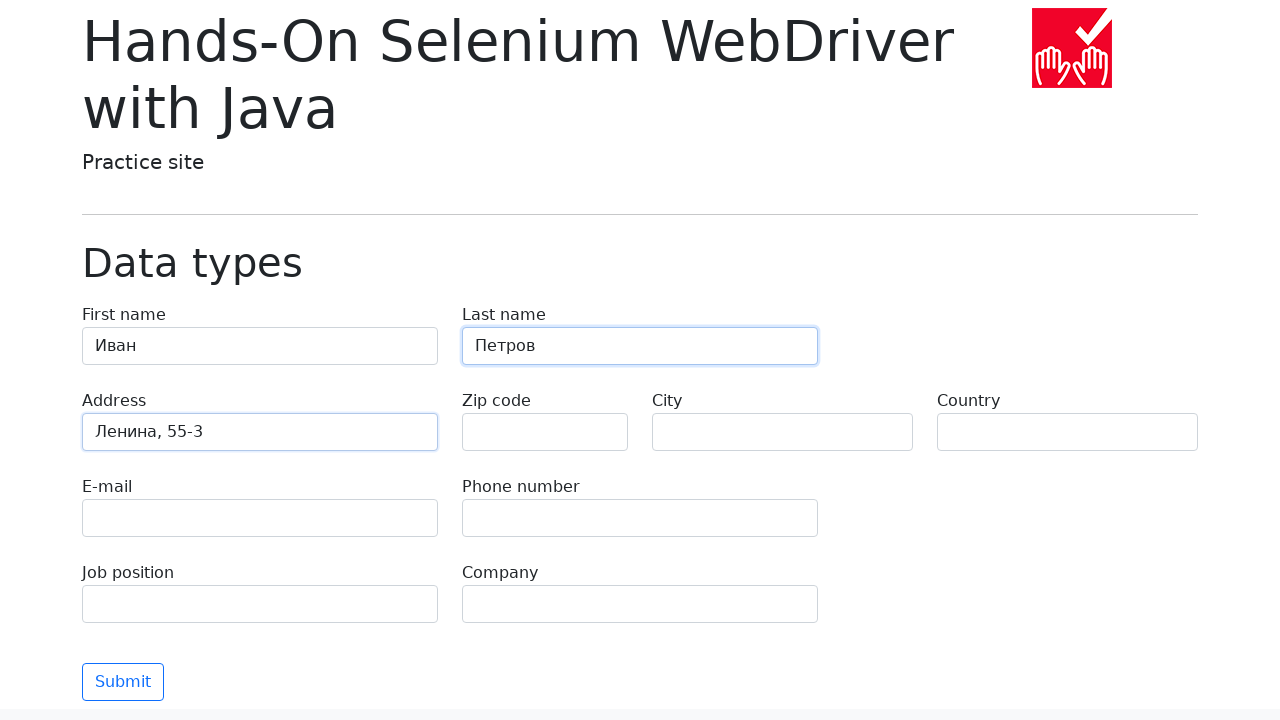

Filled email field with 'test@skypro.com' on input[name='e-mail']
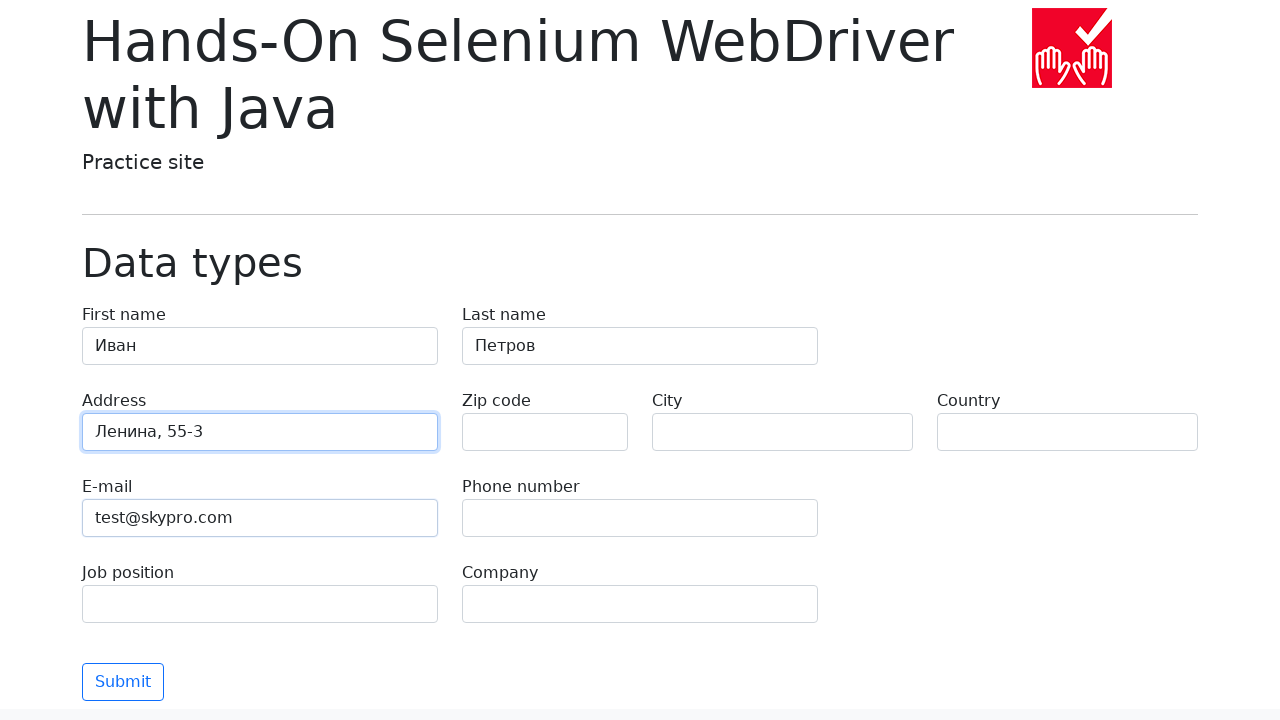

Filled phone field with '+7985899998787' on input[name='phone']
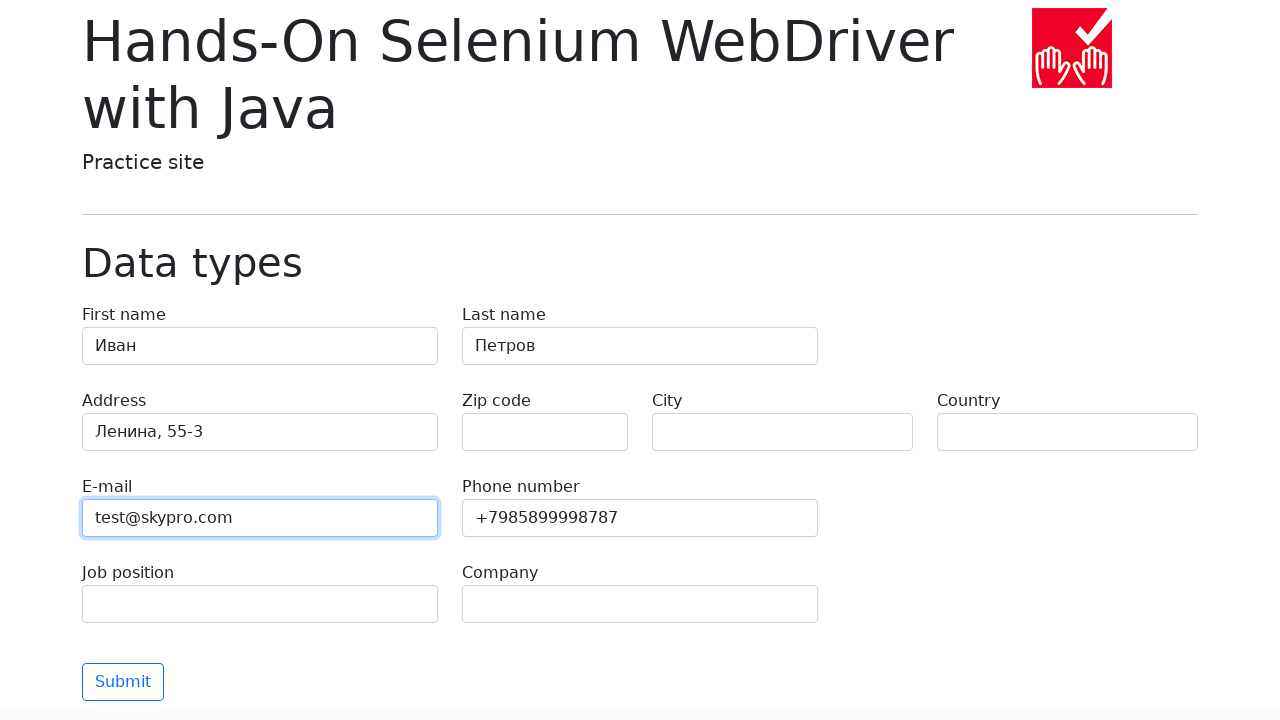

Filled city field with 'Москва' on input[name='city']
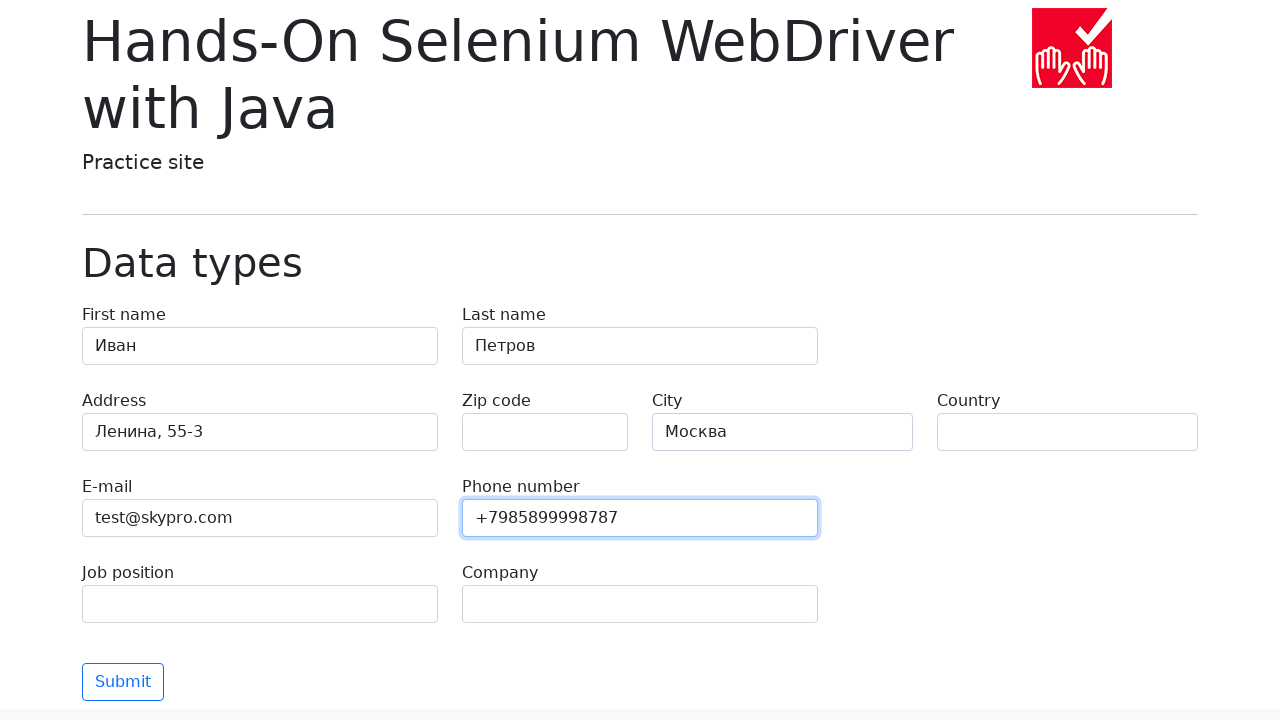

Filled country field with 'Россия' on input[name='country']
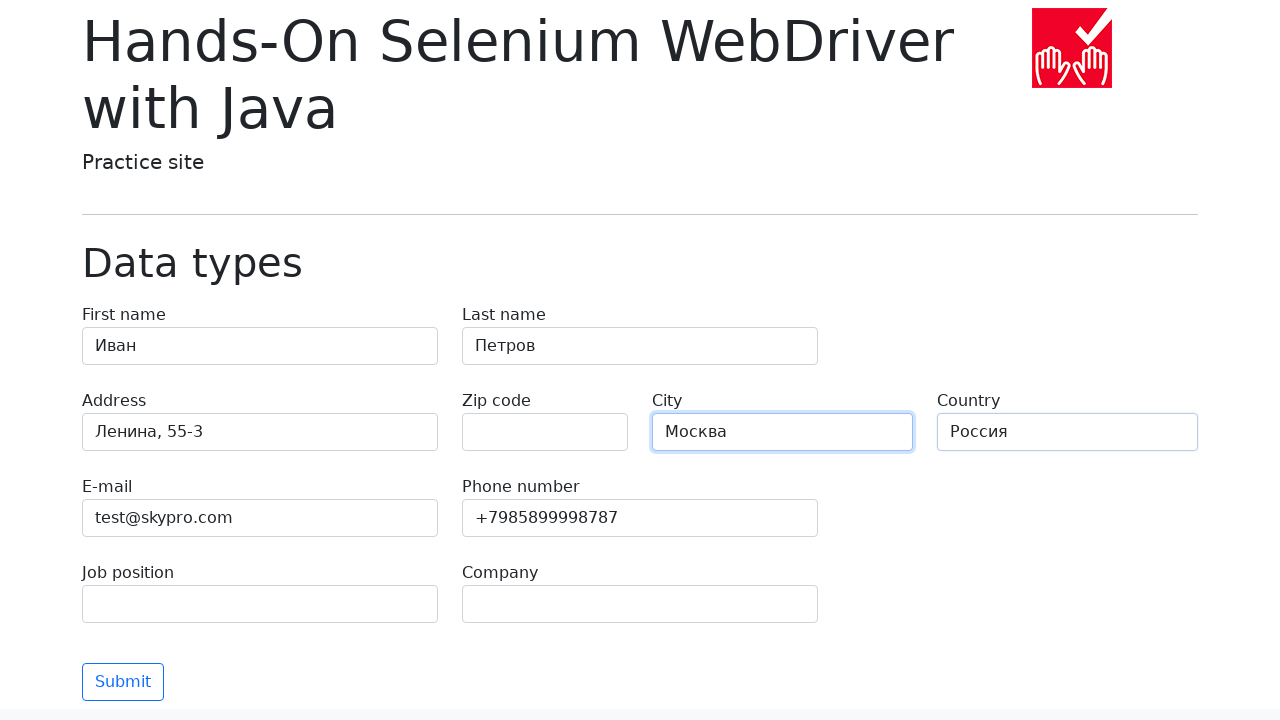

Filled job position field with 'QA' on input[name='job-position']
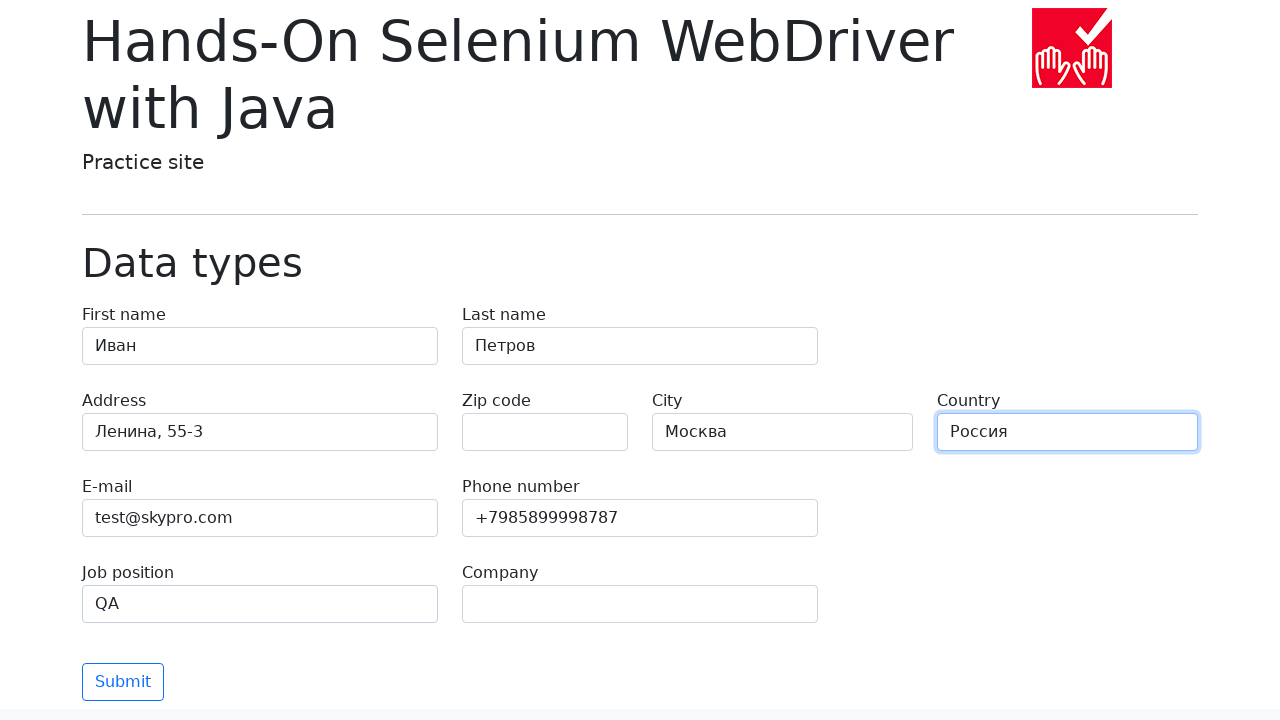

Filled company field with 'SkyPro' on input[name='company']
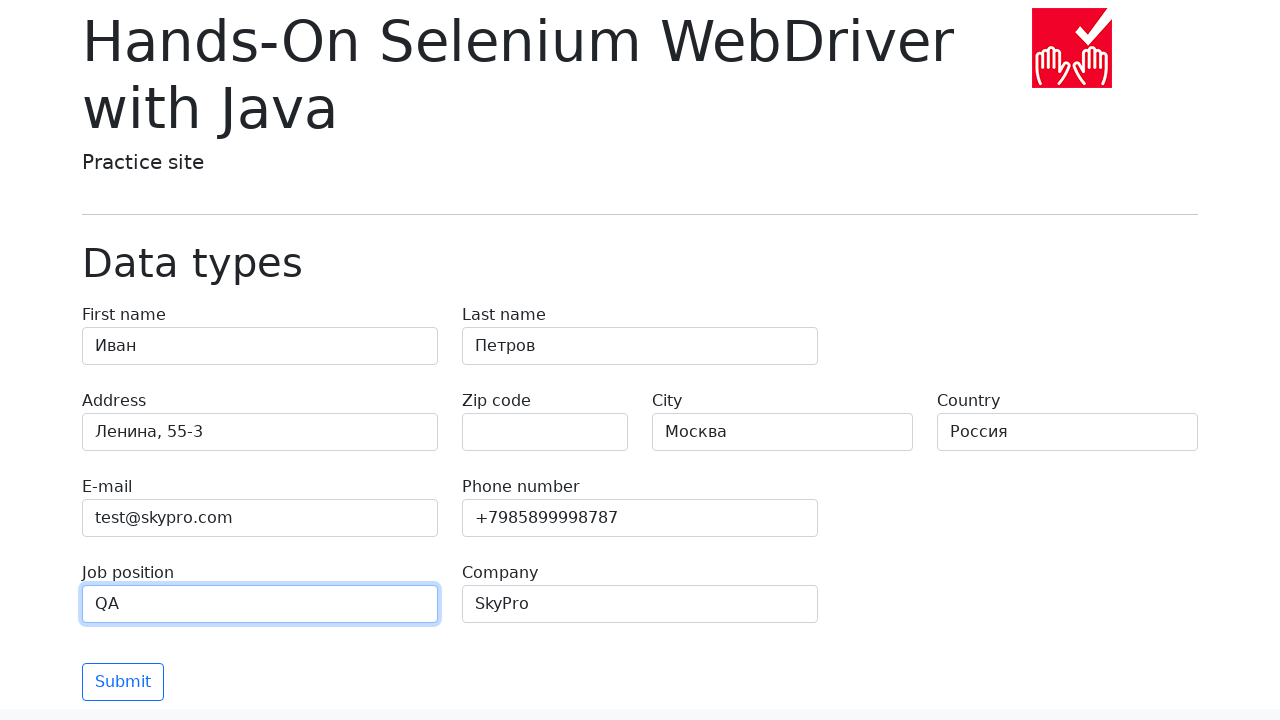

Clicked Submit button to submit the form at (123, 682) on button[type='submit']:has-text('Submit')
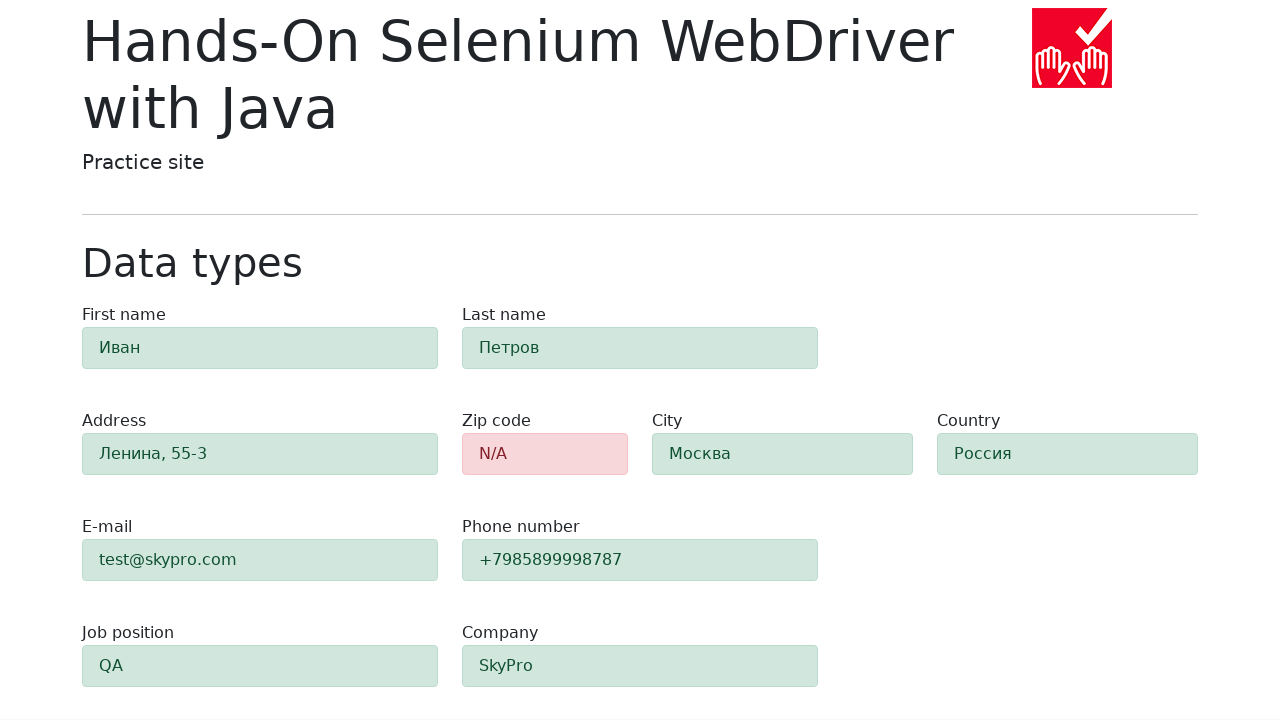

Waited for zip code element to load
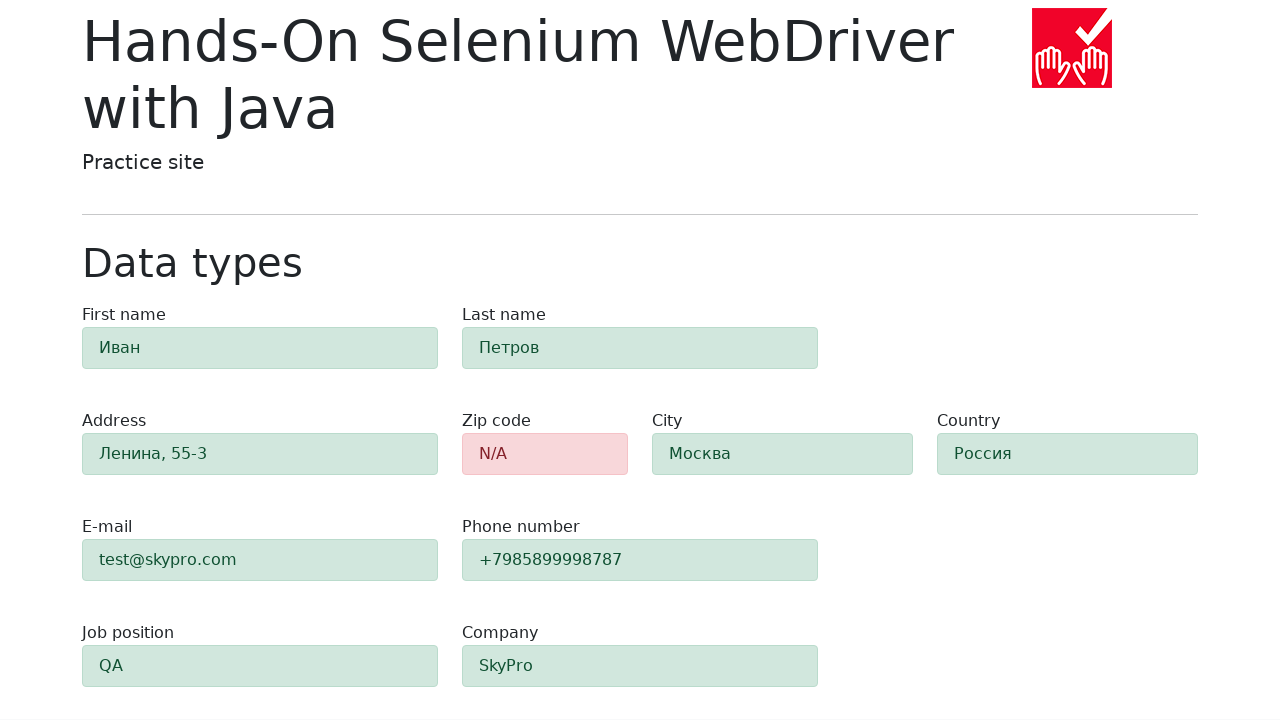

Verified zip code field shows error styling (alert-danger class)
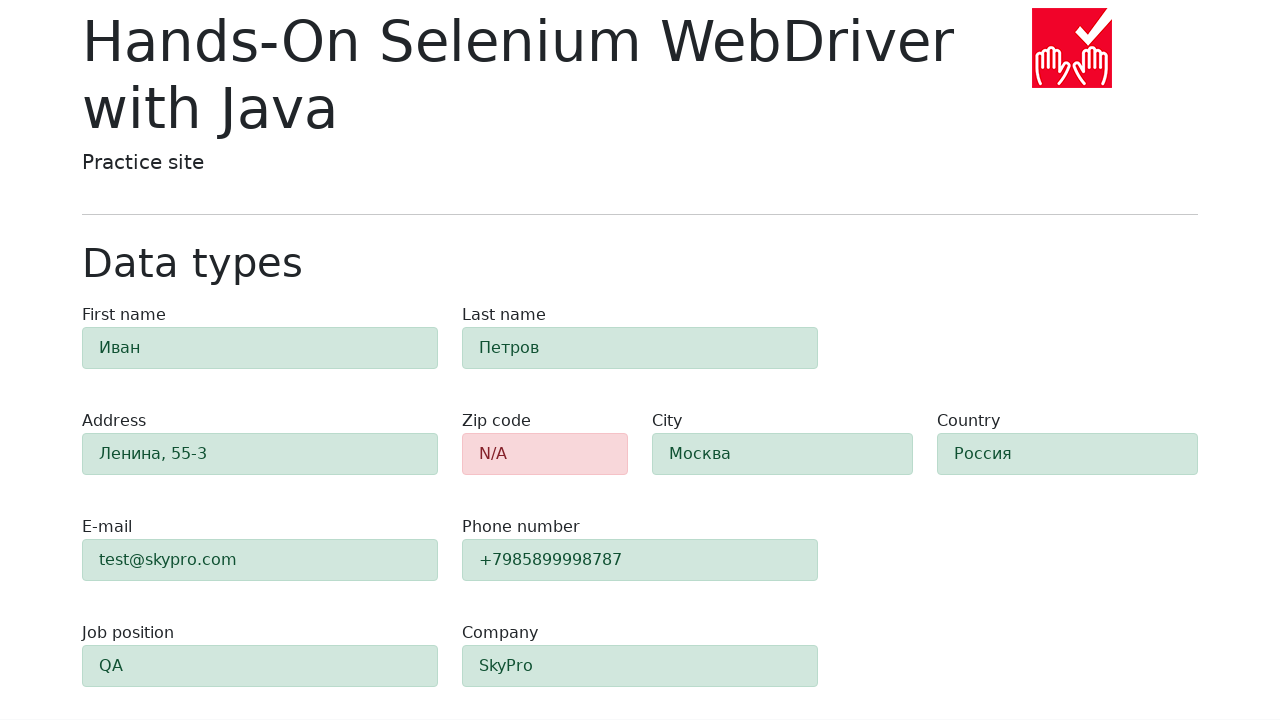

Waited for field 'first-name' to load
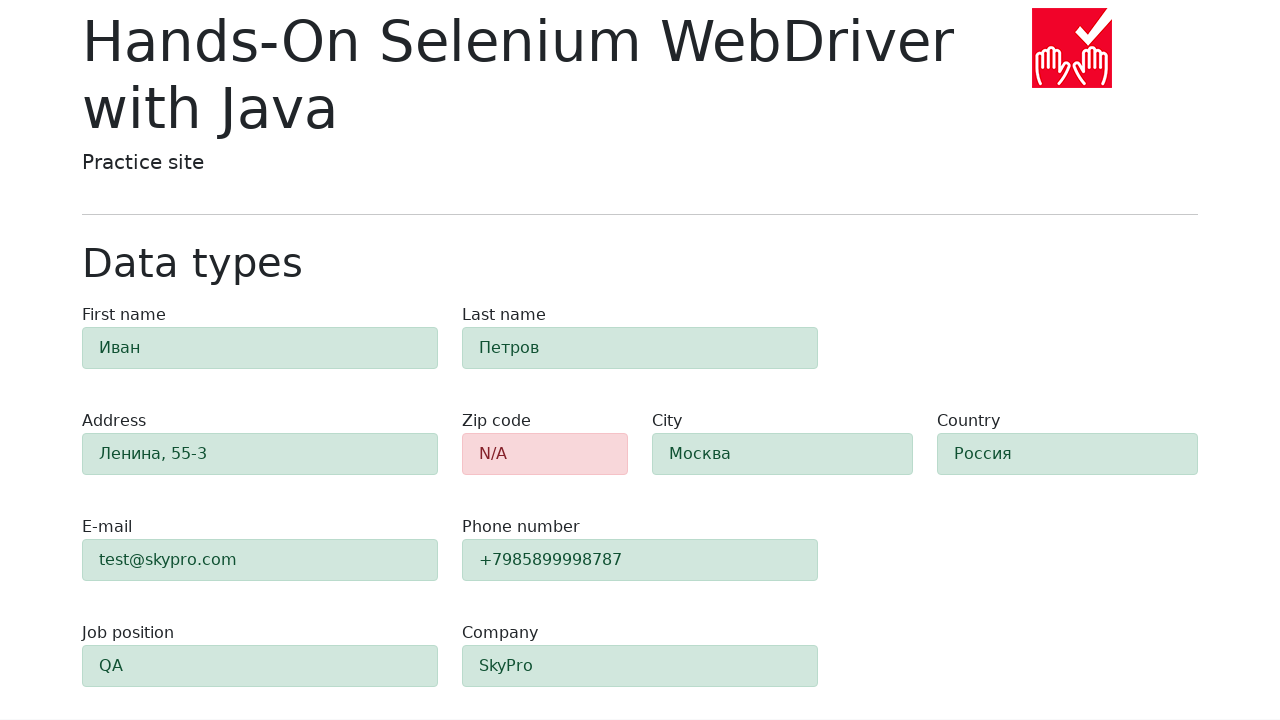

Verified field 'first-name' shows success styling (alert-success class)
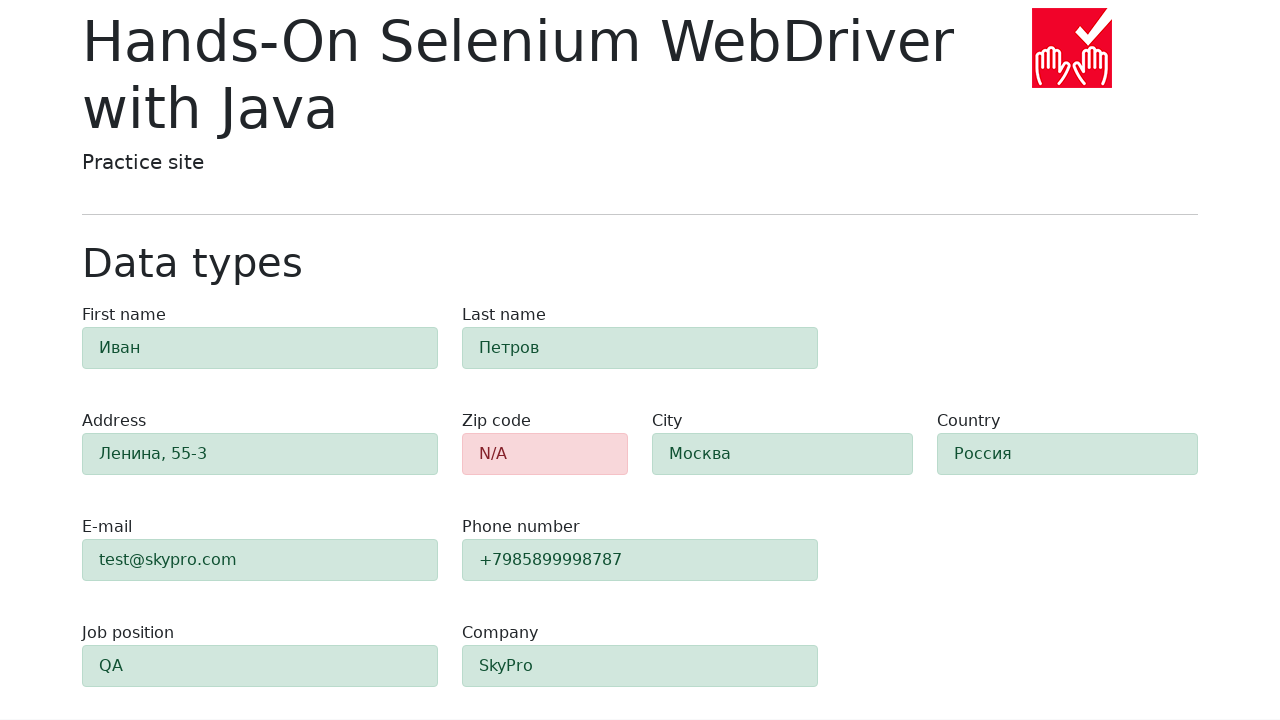

Waited for field 'last-name' to load
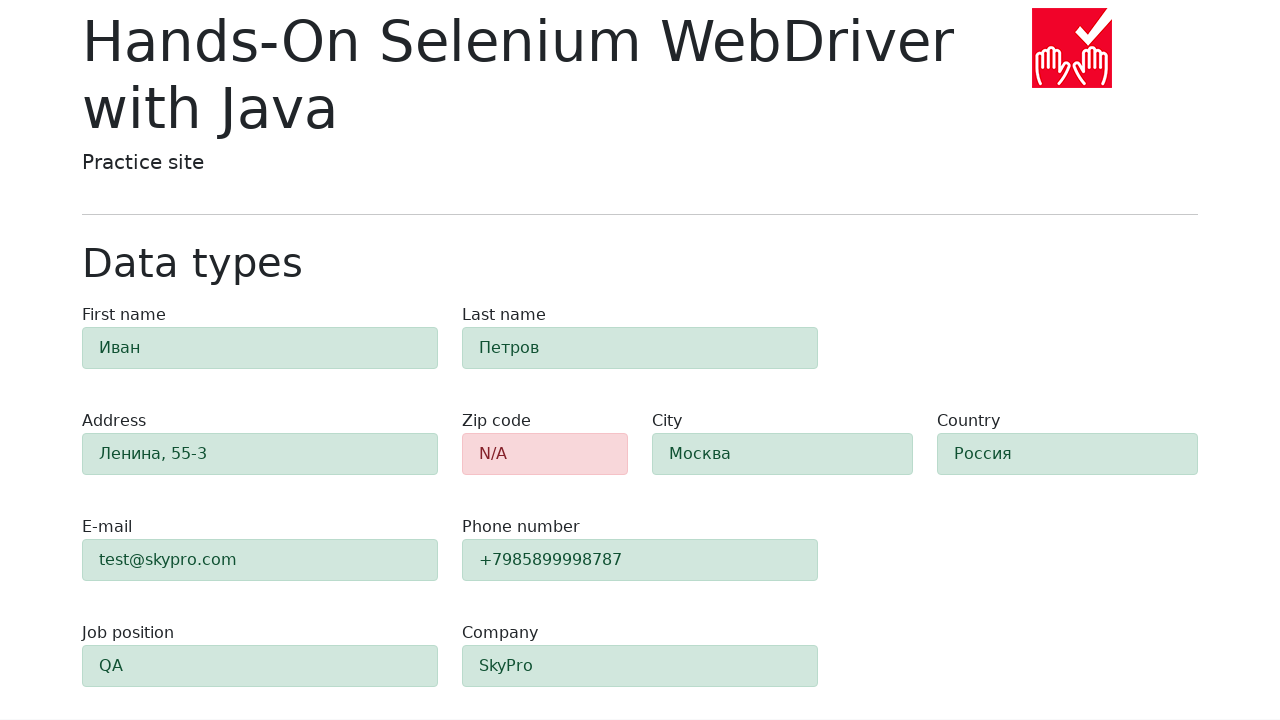

Verified field 'last-name' shows success styling (alert-success class)
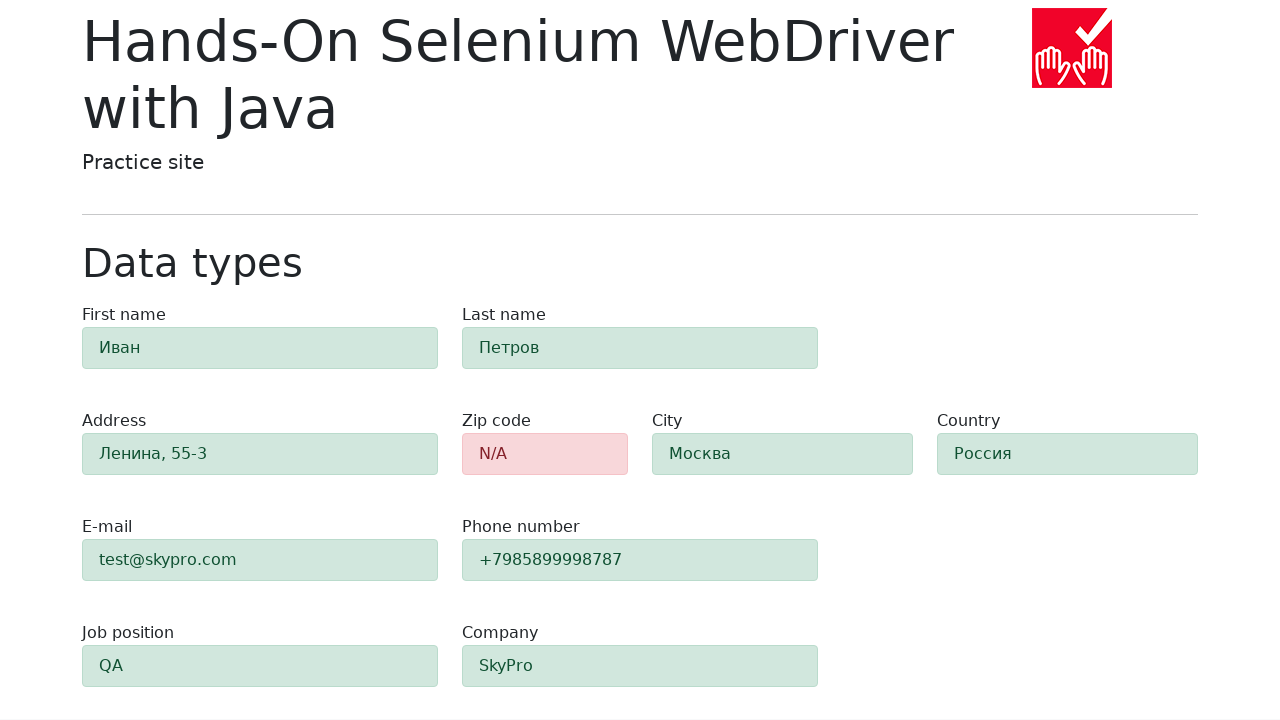

Waited for field 'address' to load
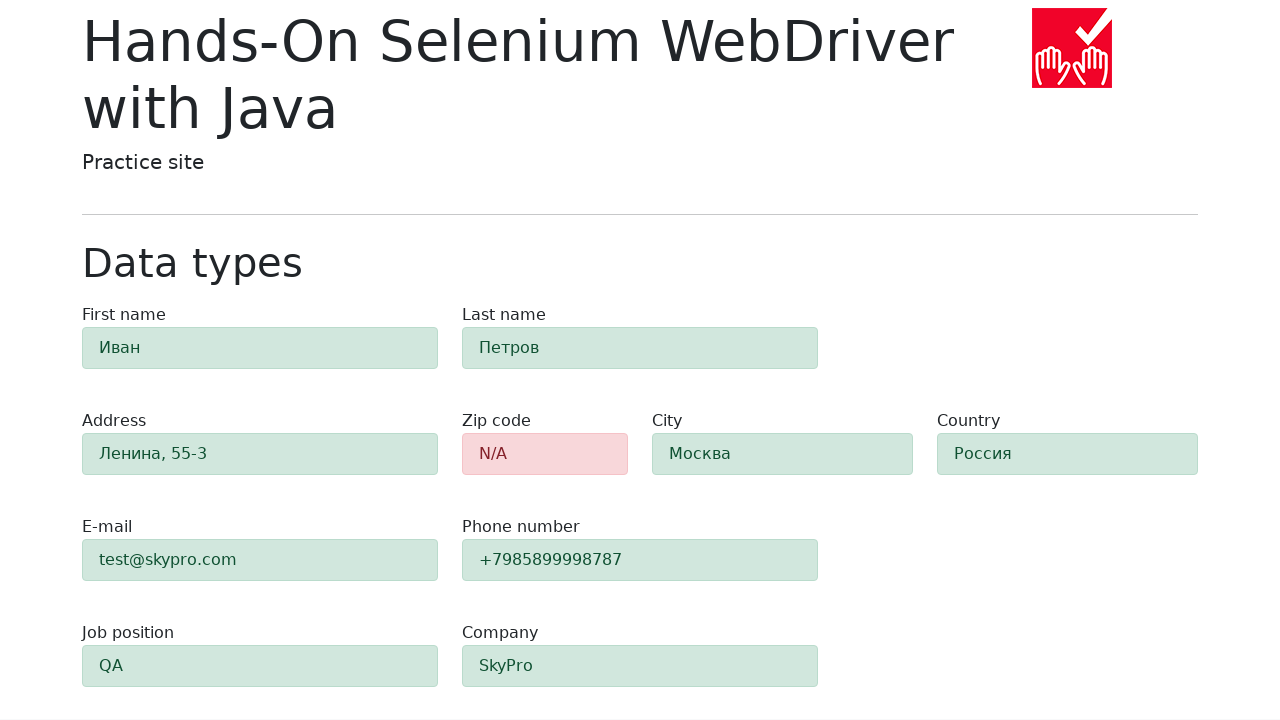

Verified field 'address' shows success styling (alert-success class)
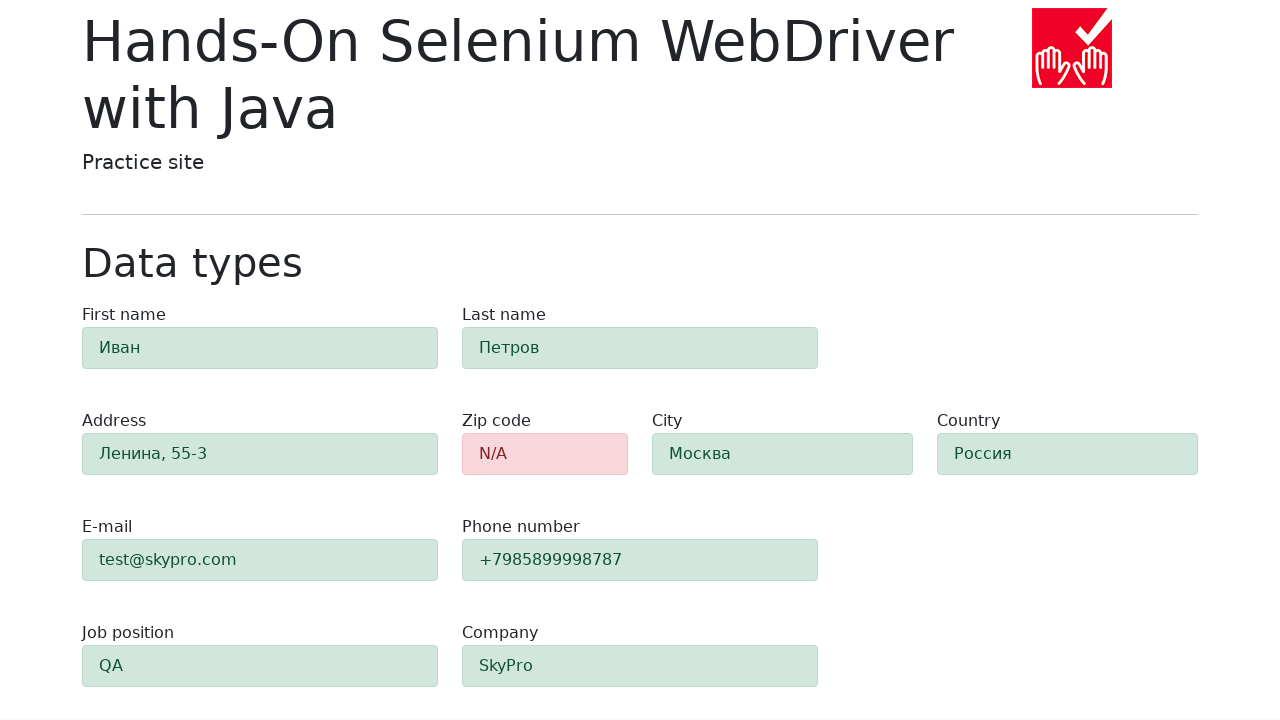

Waited for field 'e-mail' to load
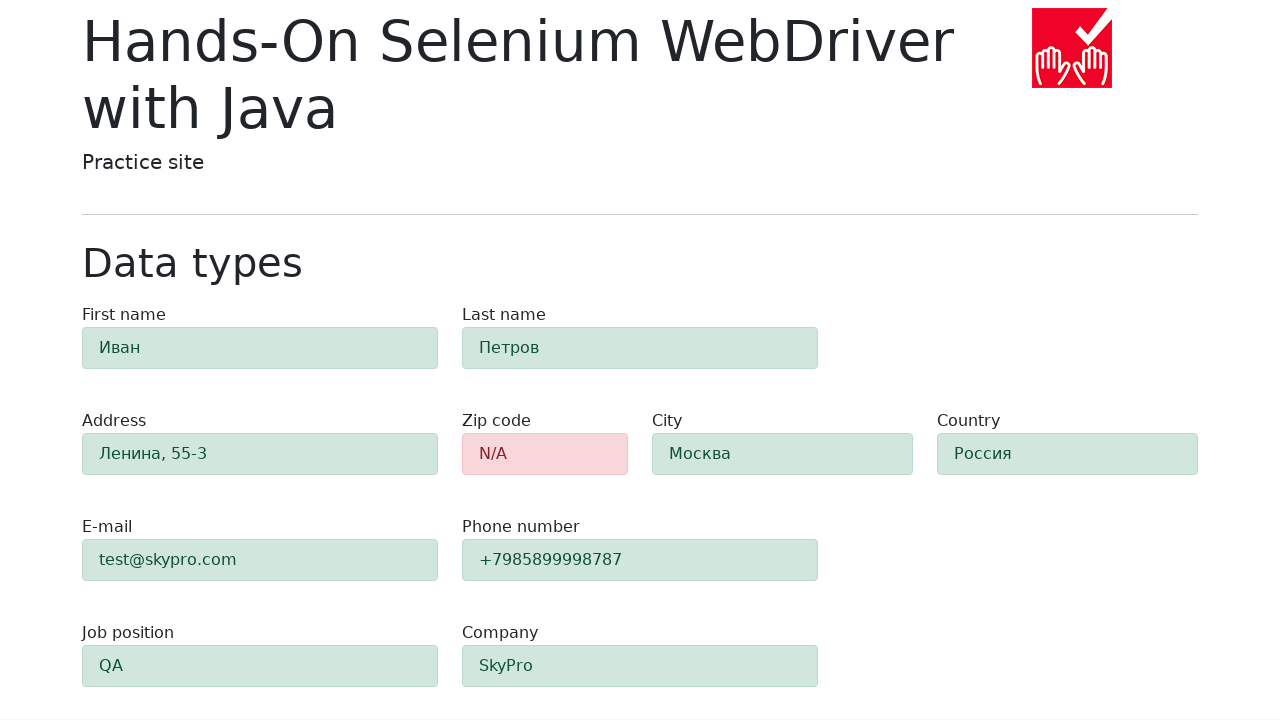

Verified field 'e-mail' shows success styling (alert-success class)
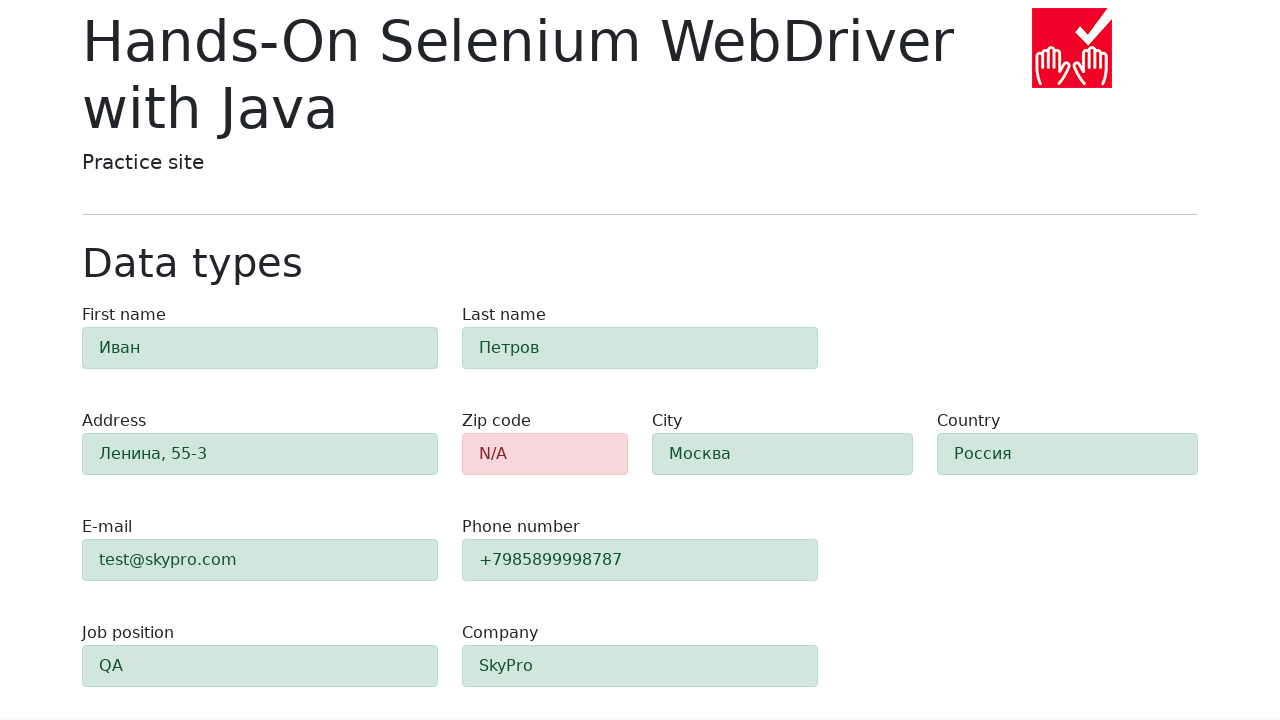

Waited for field 'phone' to load
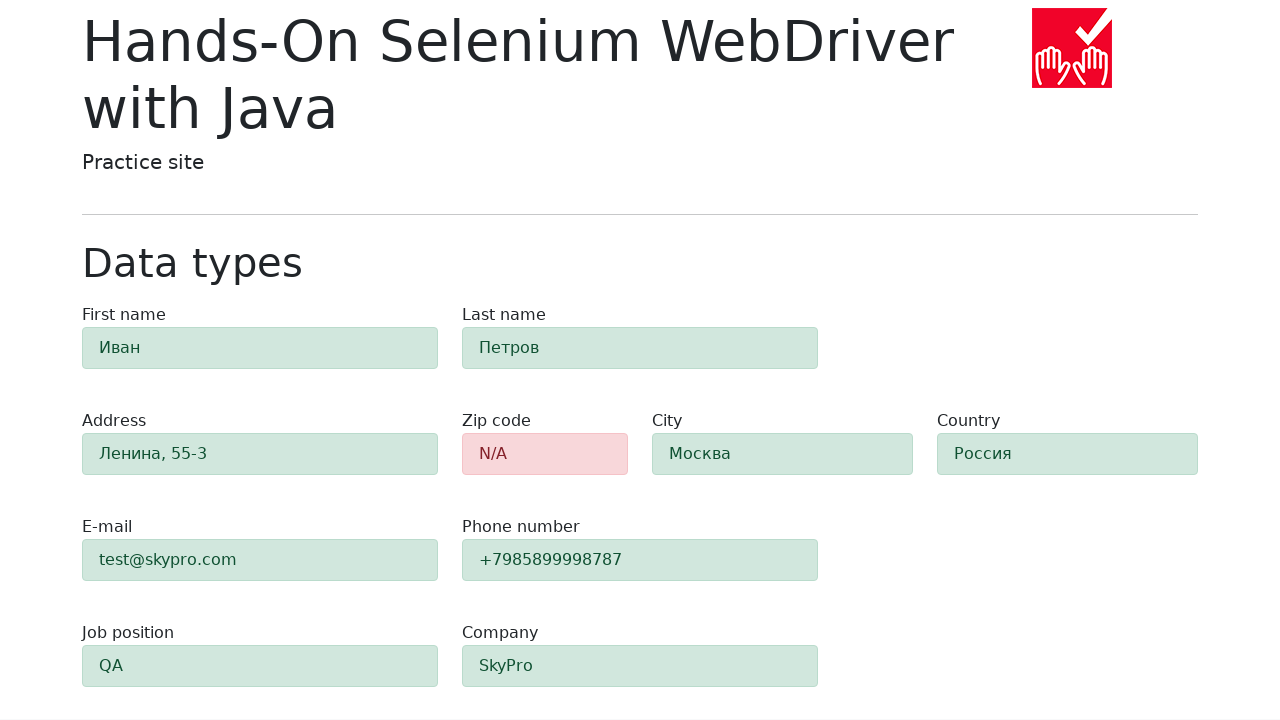

Verified field 'phone' shows success styling (alert-success class)
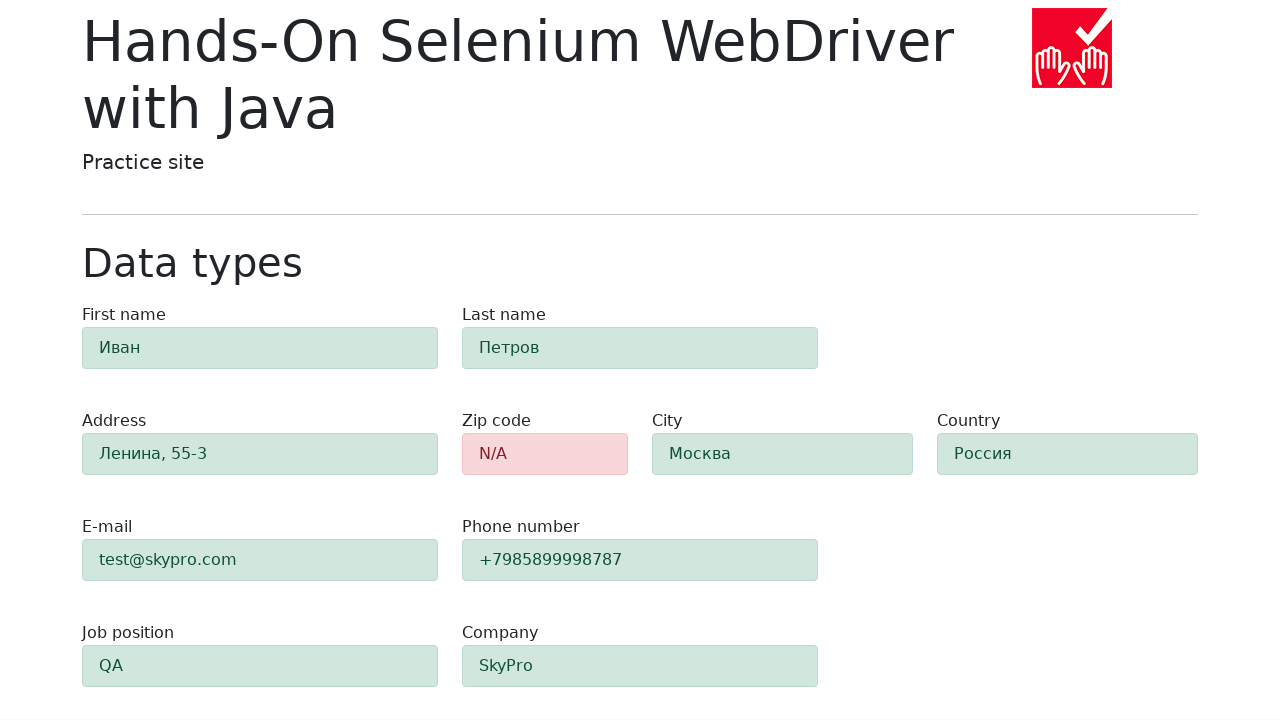

Waited for field 'city' to load
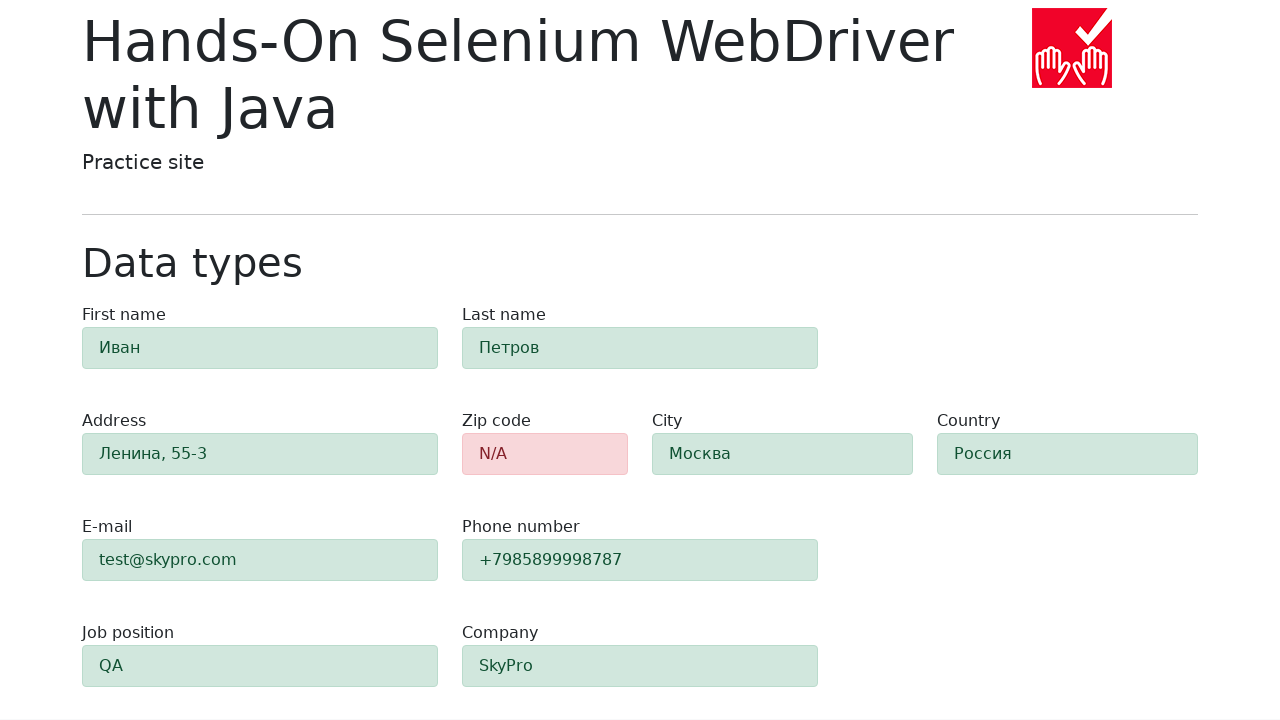

Verified field 'city' shows success styling (alert-success class)
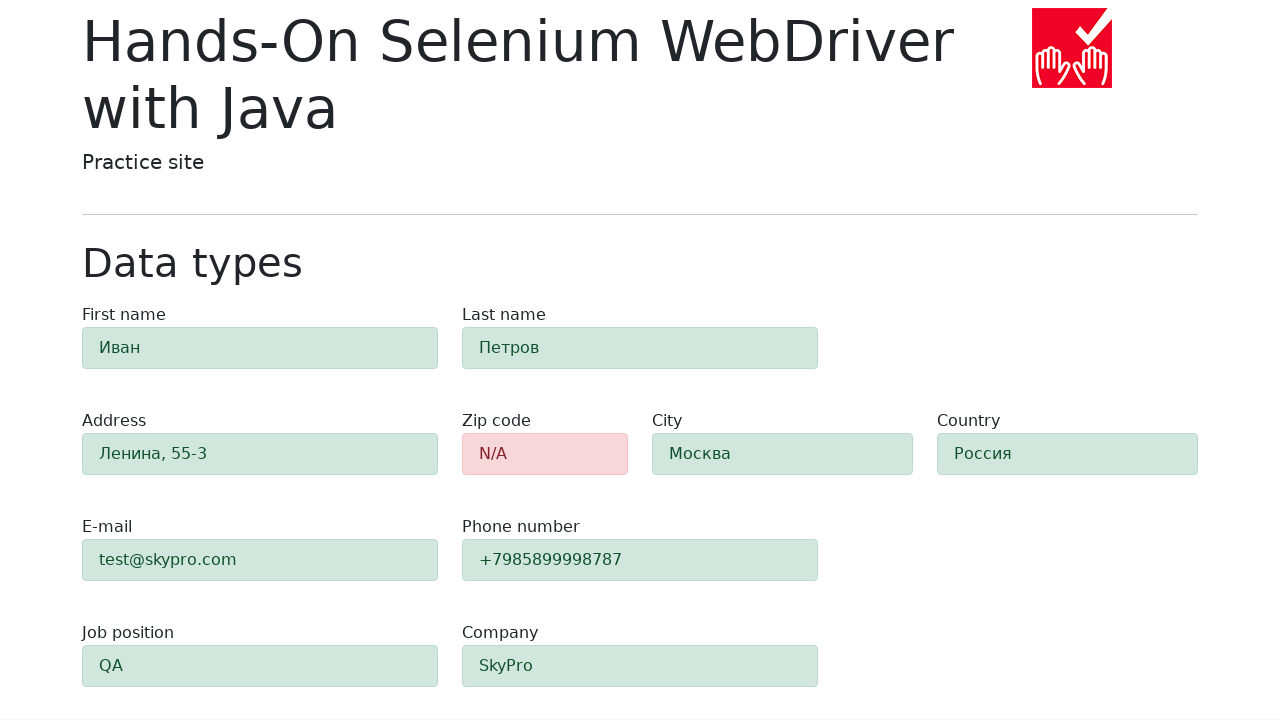

Waited for field 'country' to load
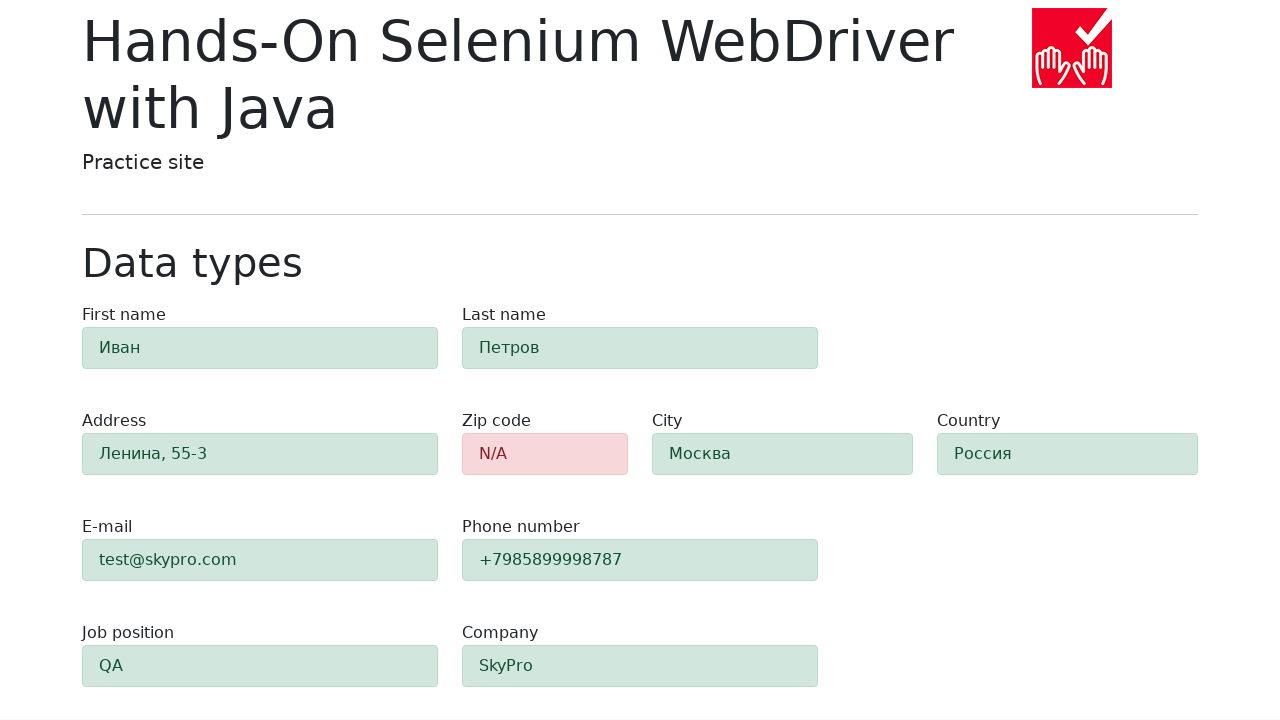

Verified field 'country' shows success styling (alert-success class)
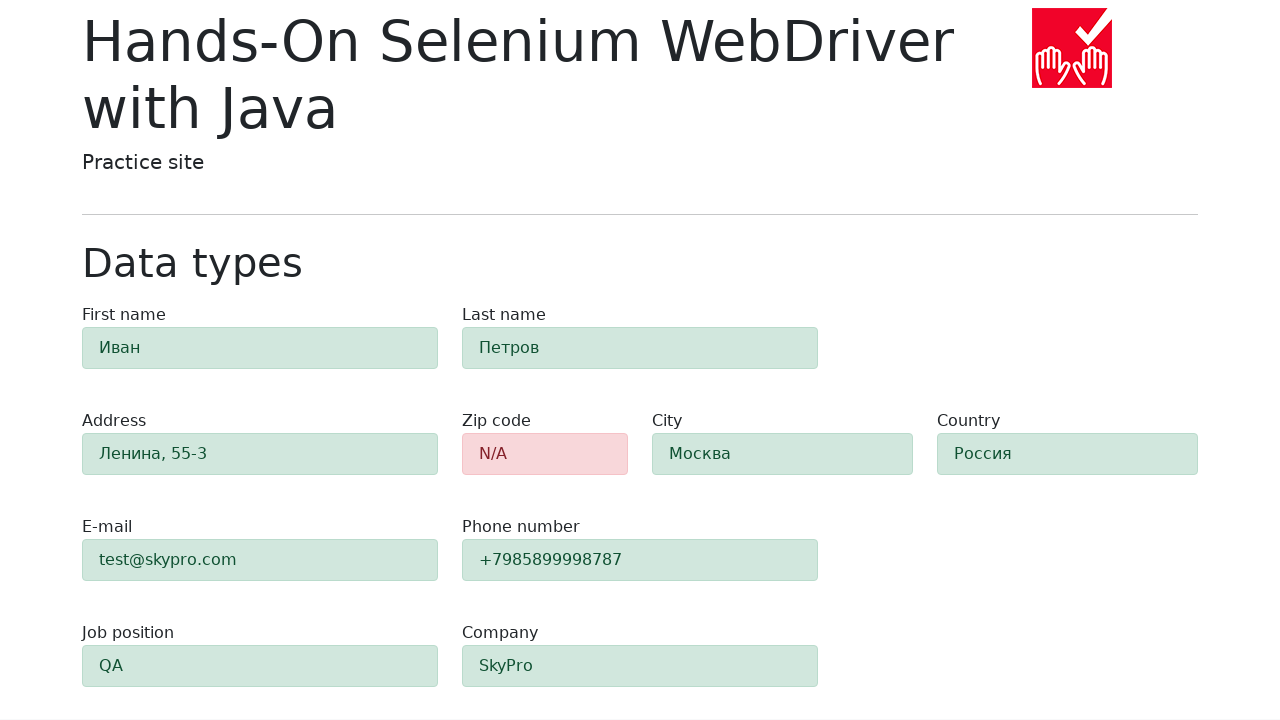

Waited for field 'job-position' to load
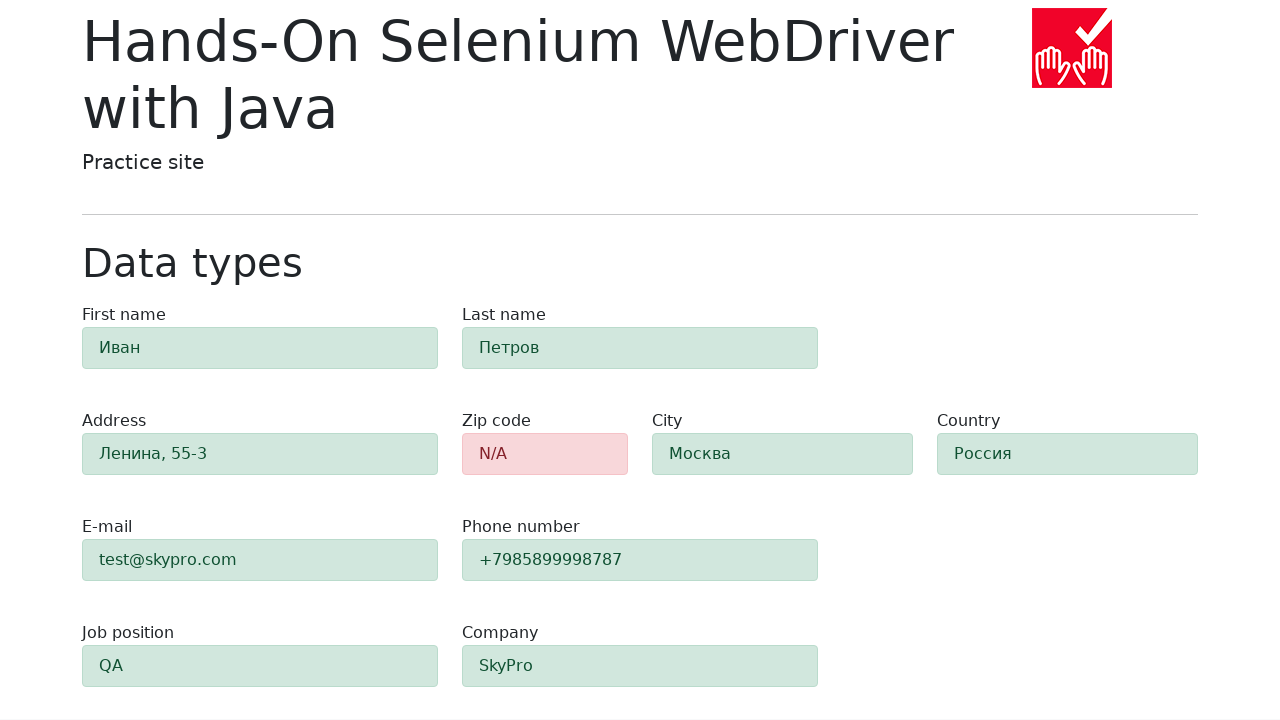

Verified field 'job-position' shows success styling (alert-success class)
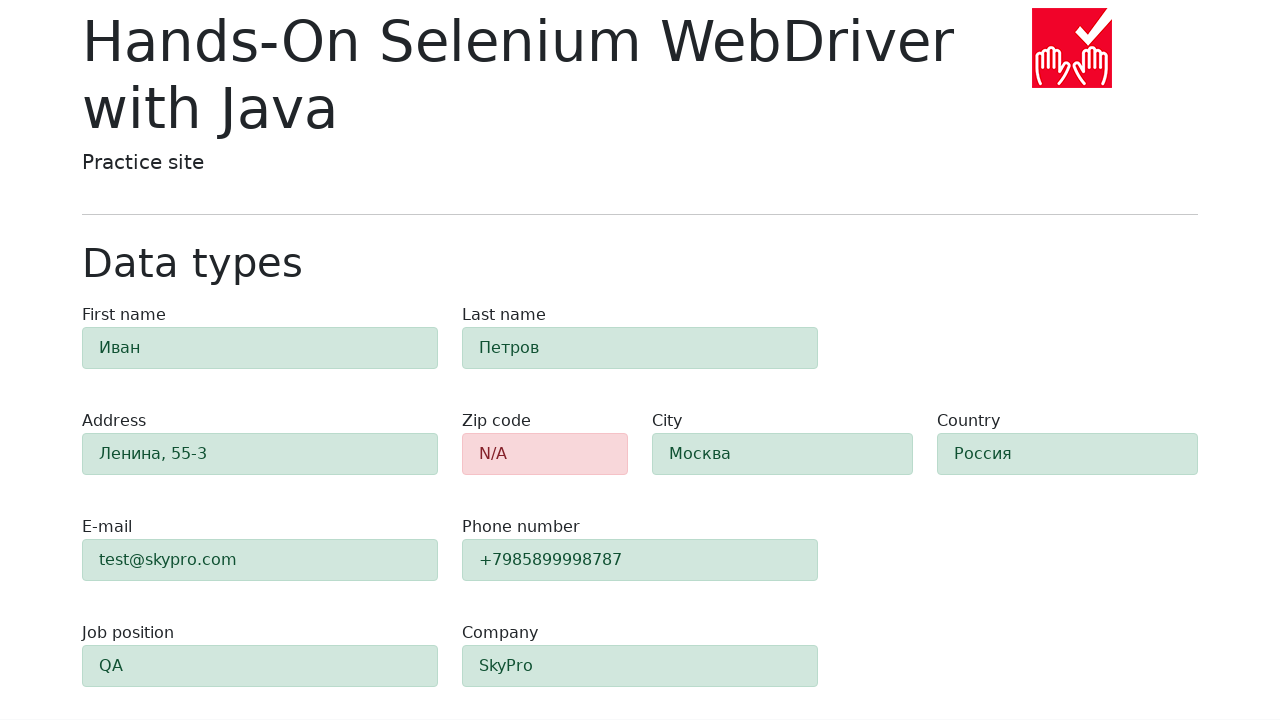

Waited for field 'company' to load
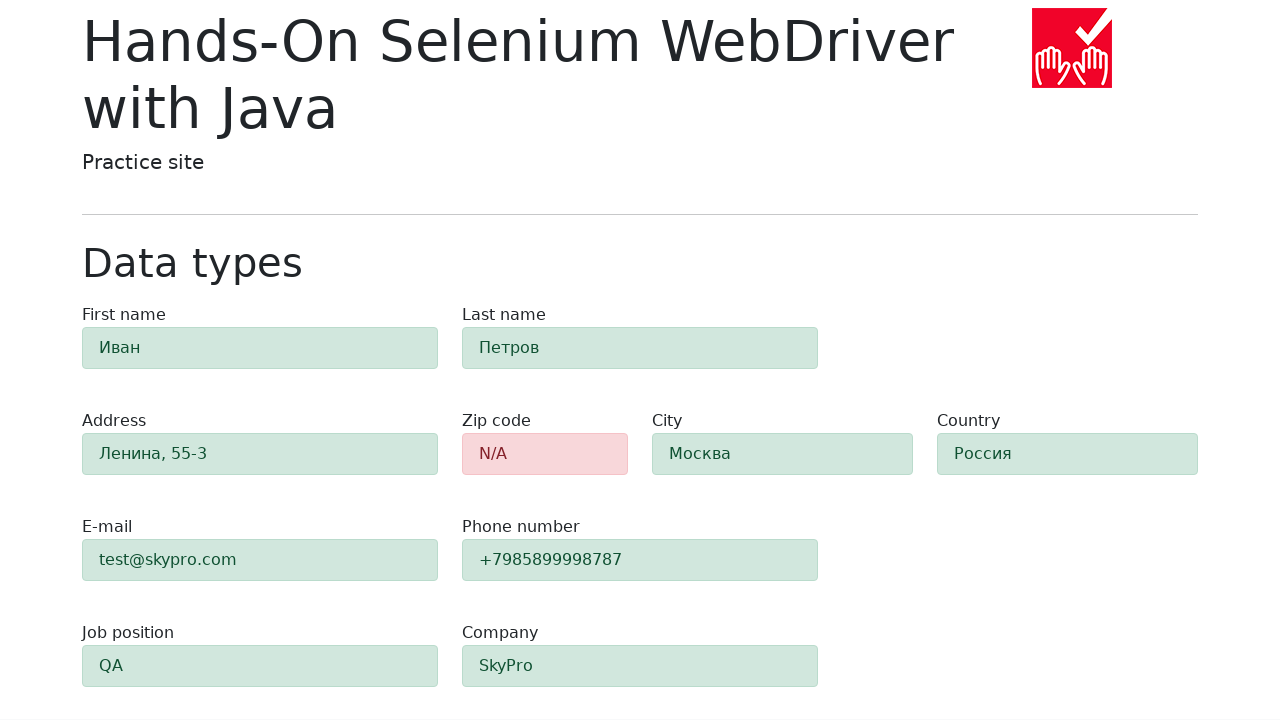

Verified field 'company' shows success styling (alert-success class)
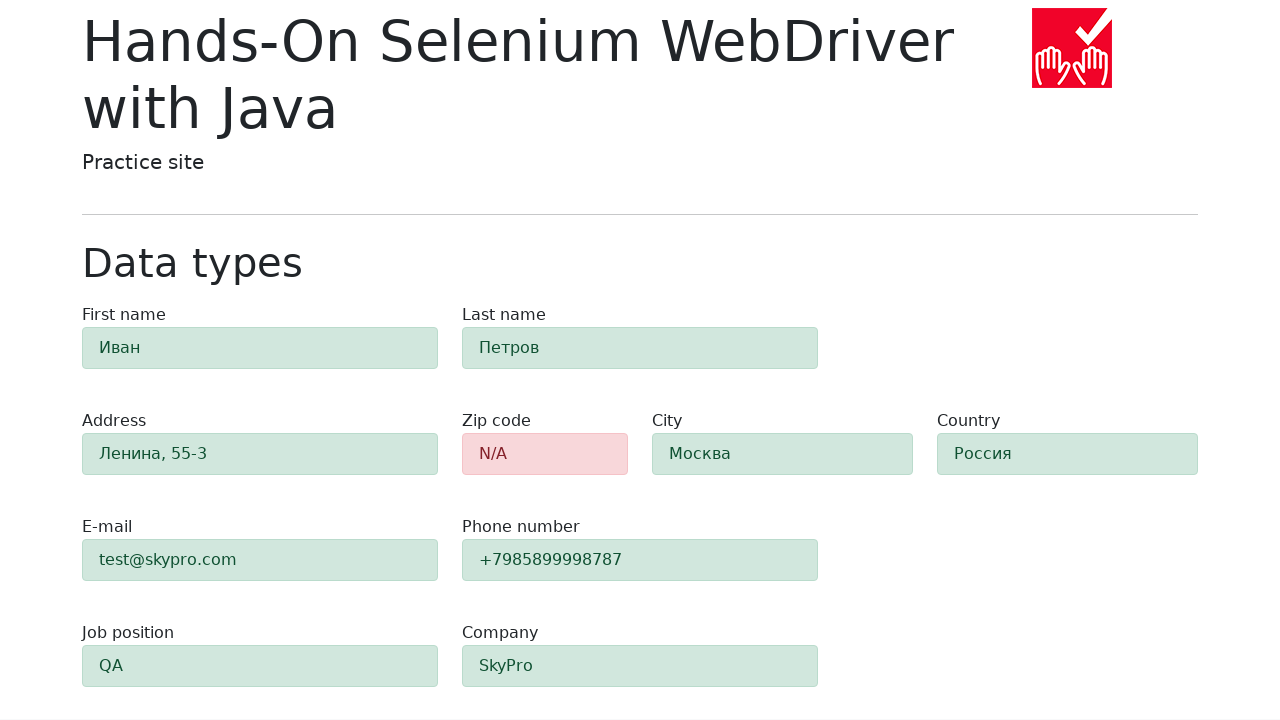

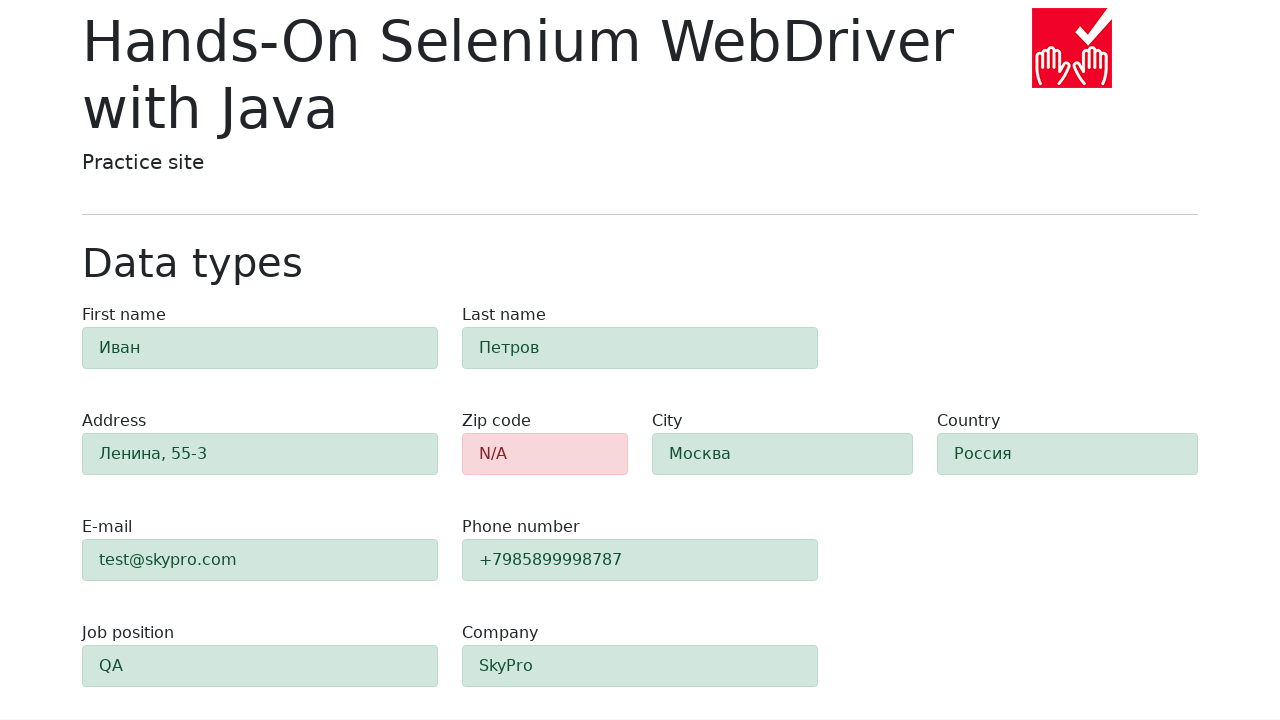